Tests the shopping cart functionality on a practice e-commerce site by searching for products containing "ber", adding all matching items to the cart, proceeding to checkout, and verifying the total price calculation.

Starting URL: https://rahulshettyacademy.com/seleniumPractise/#/

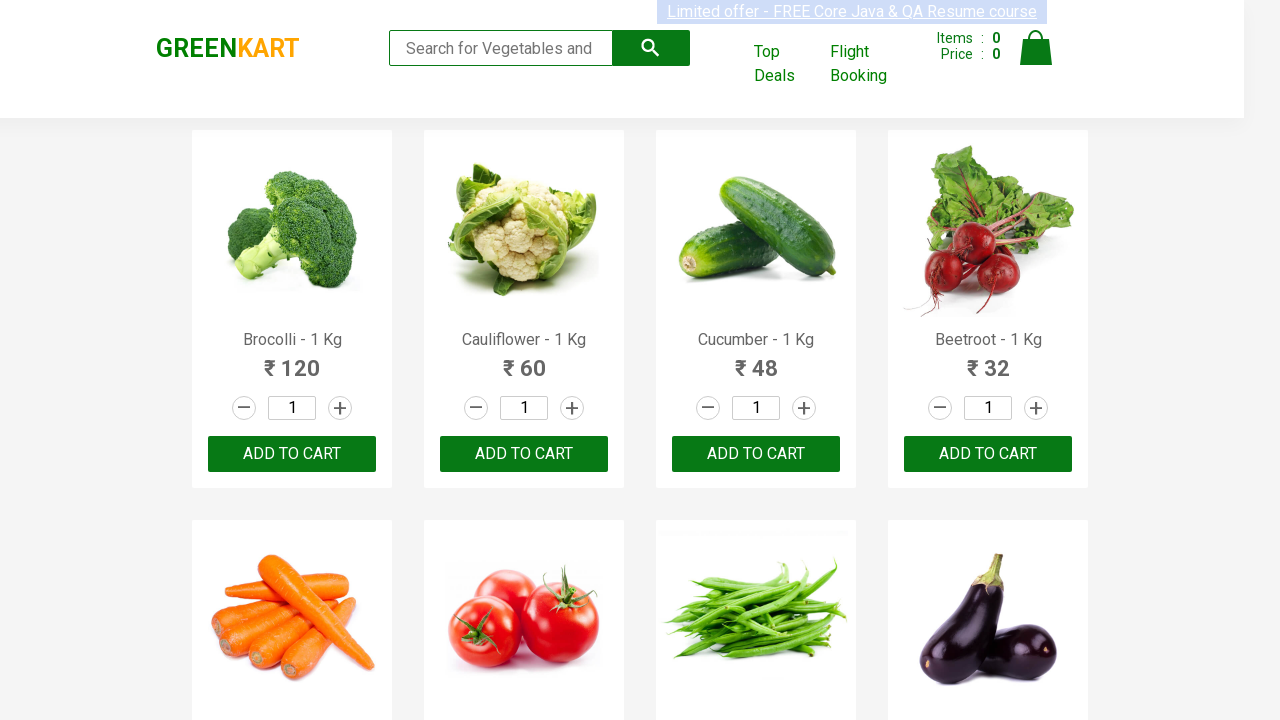

Filled search field with 'ber' to filter products on input[type='search']
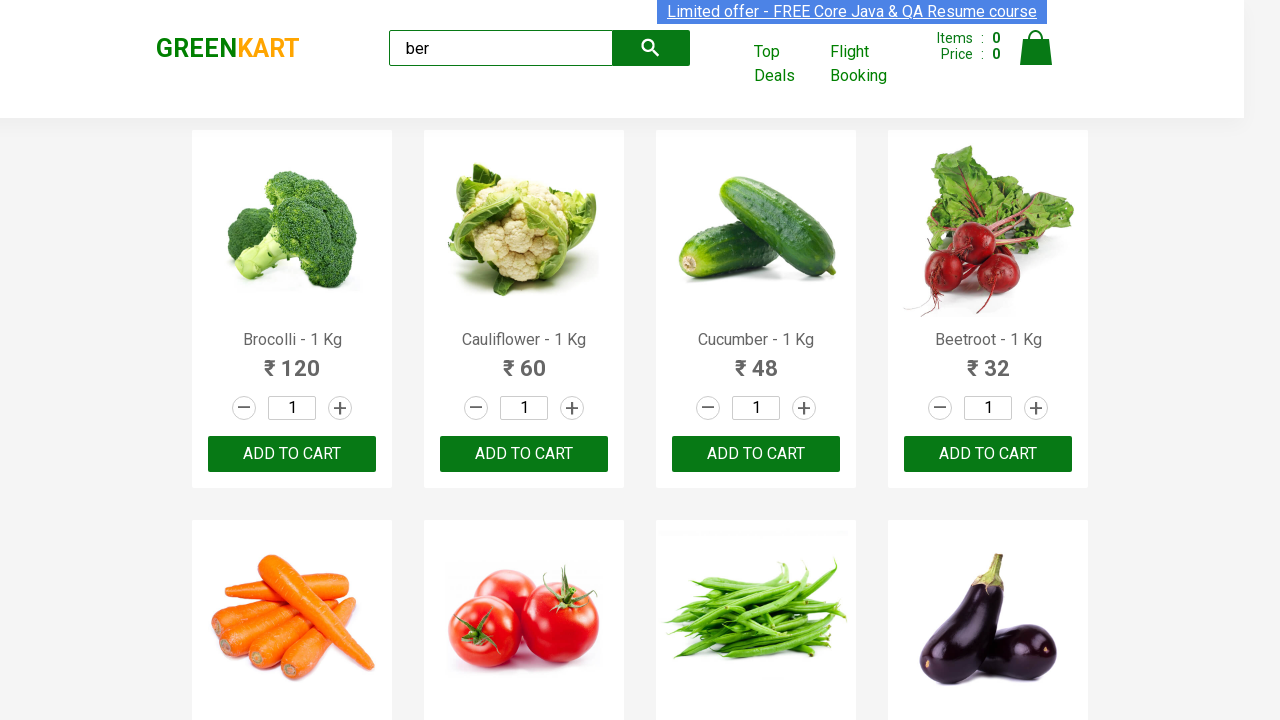

Waited for search results to filter
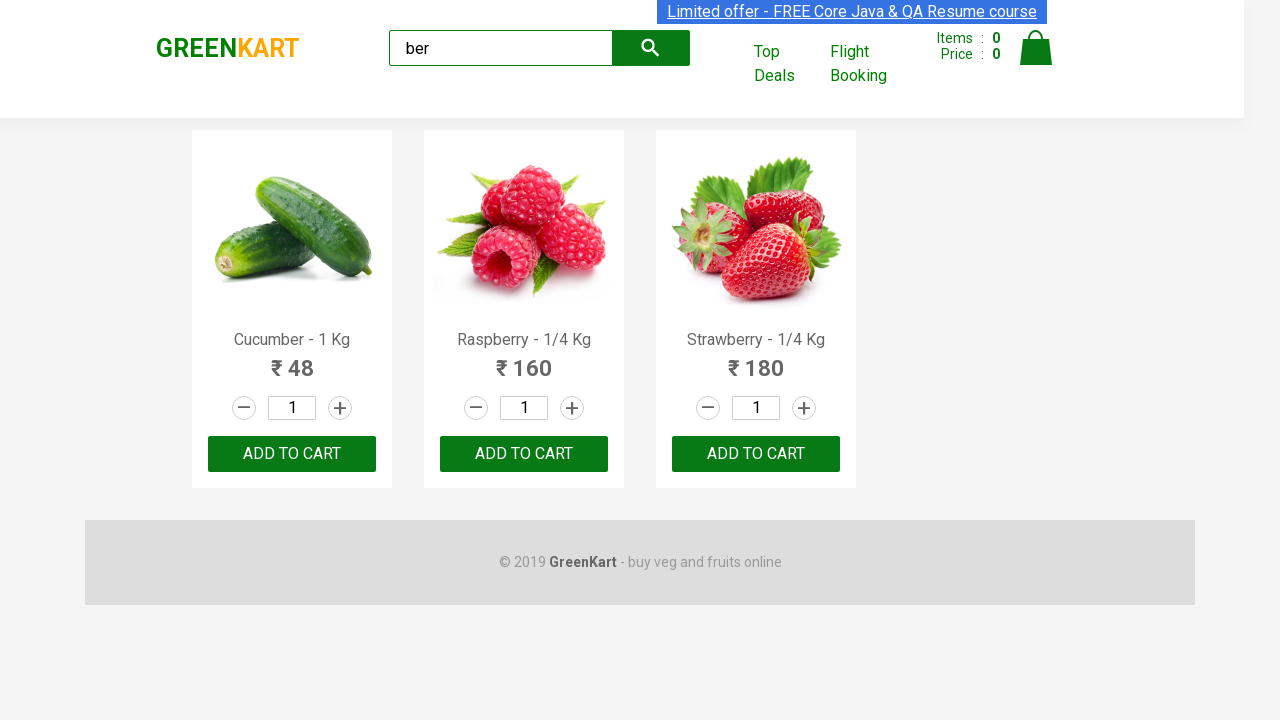

Found 3 'ADD TO CART' buttons
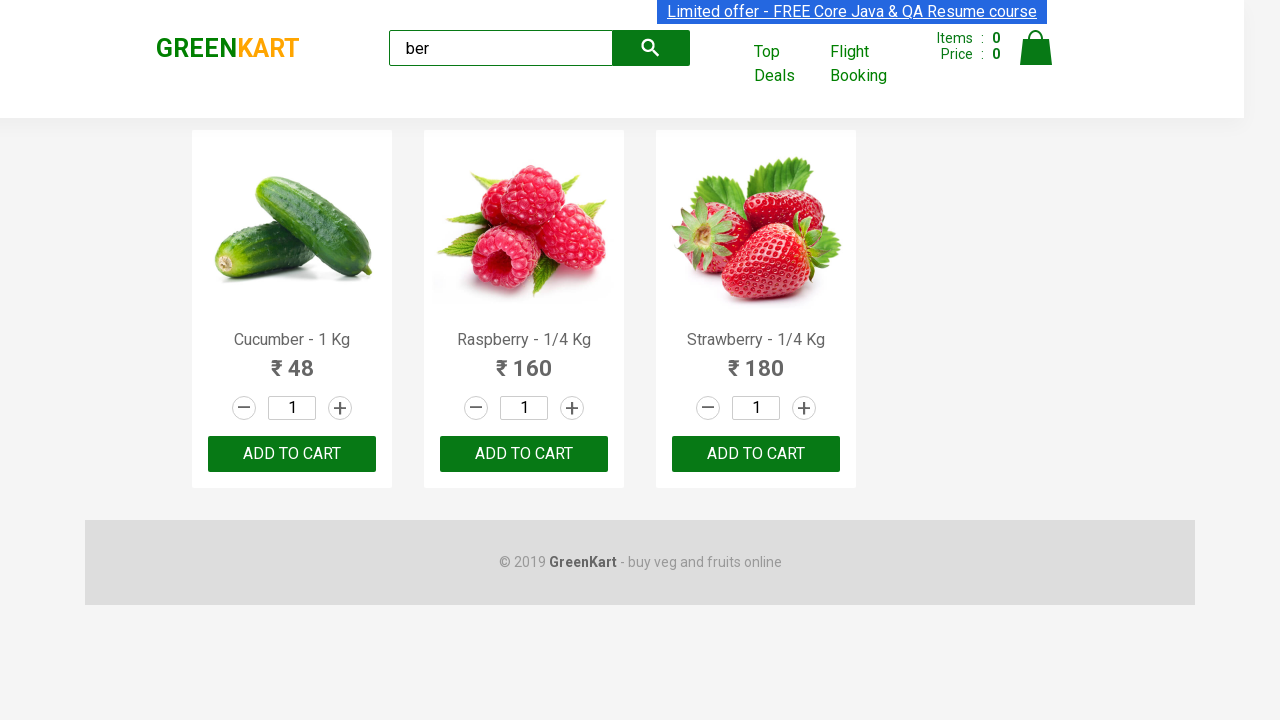

Clicked 'ADD TO CART' button for a product at (292, 454) on xpath=//button[text()='ADD TO CART'] >> nth=0
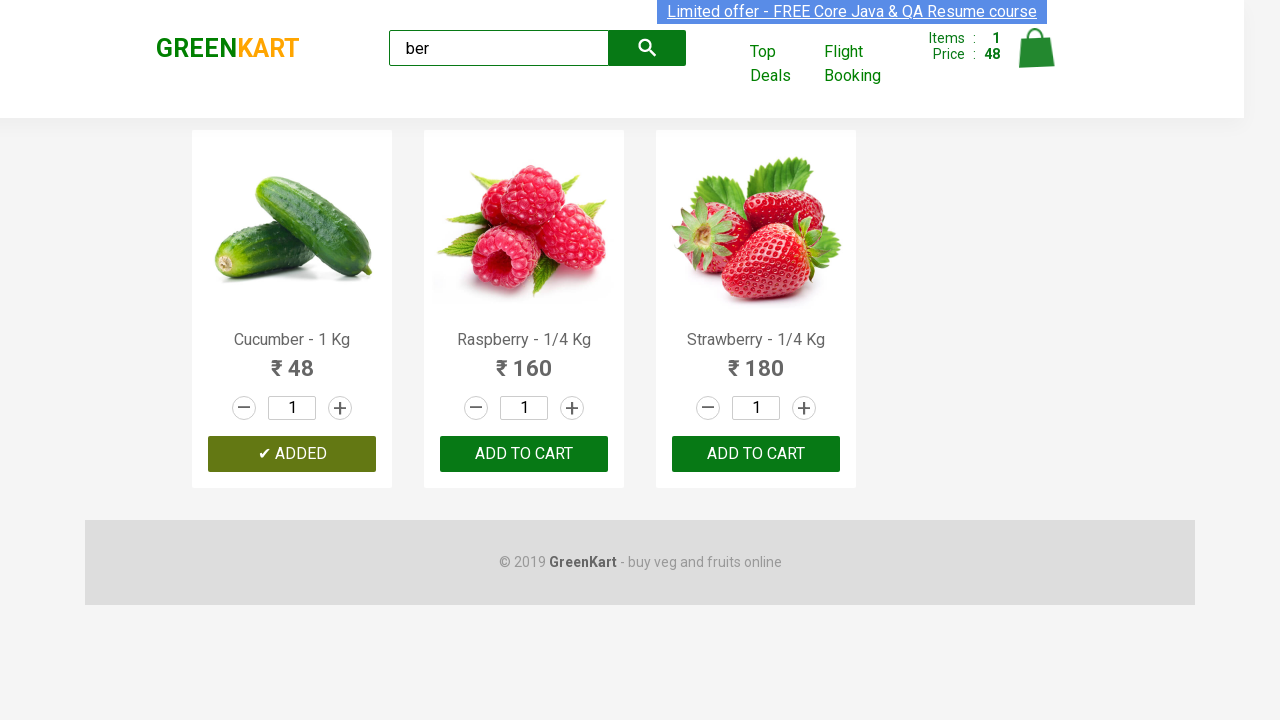

Waited for add to cart action to complete
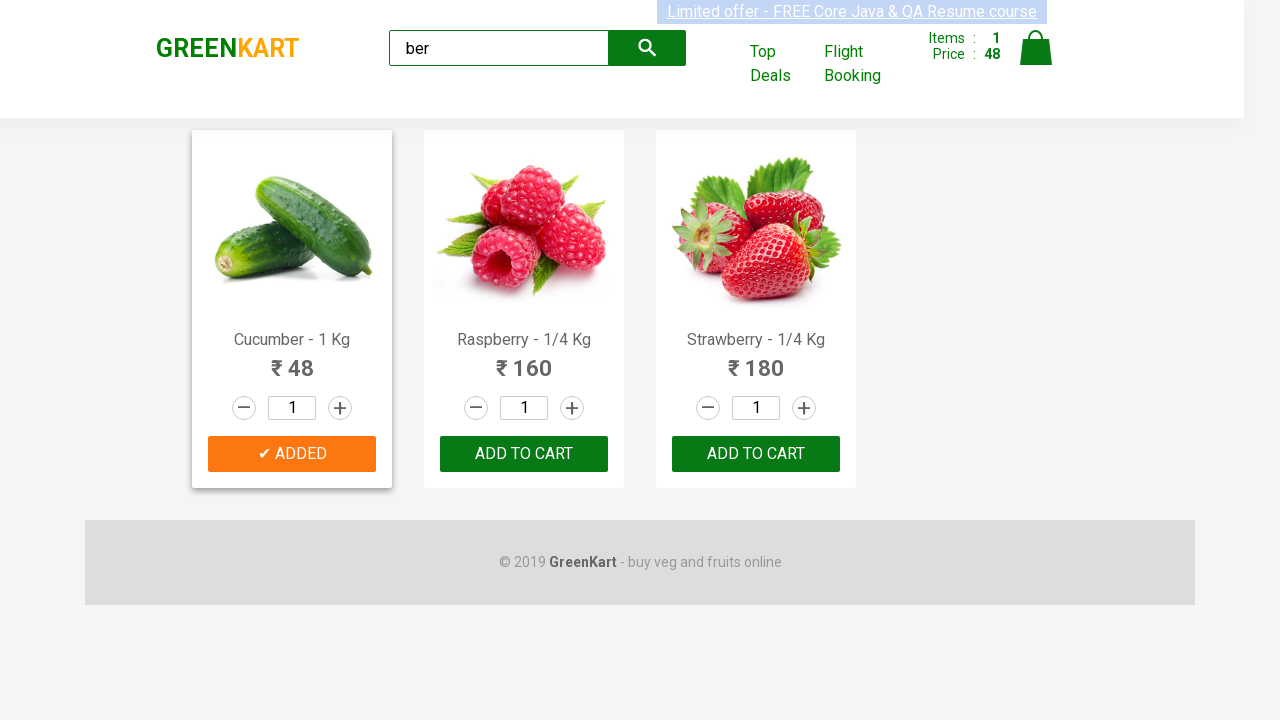

Clicked 'ADD TO CART' button for a product at (756, 454) on xpath=//button[text()='ADD TO CART'] >> nth=1
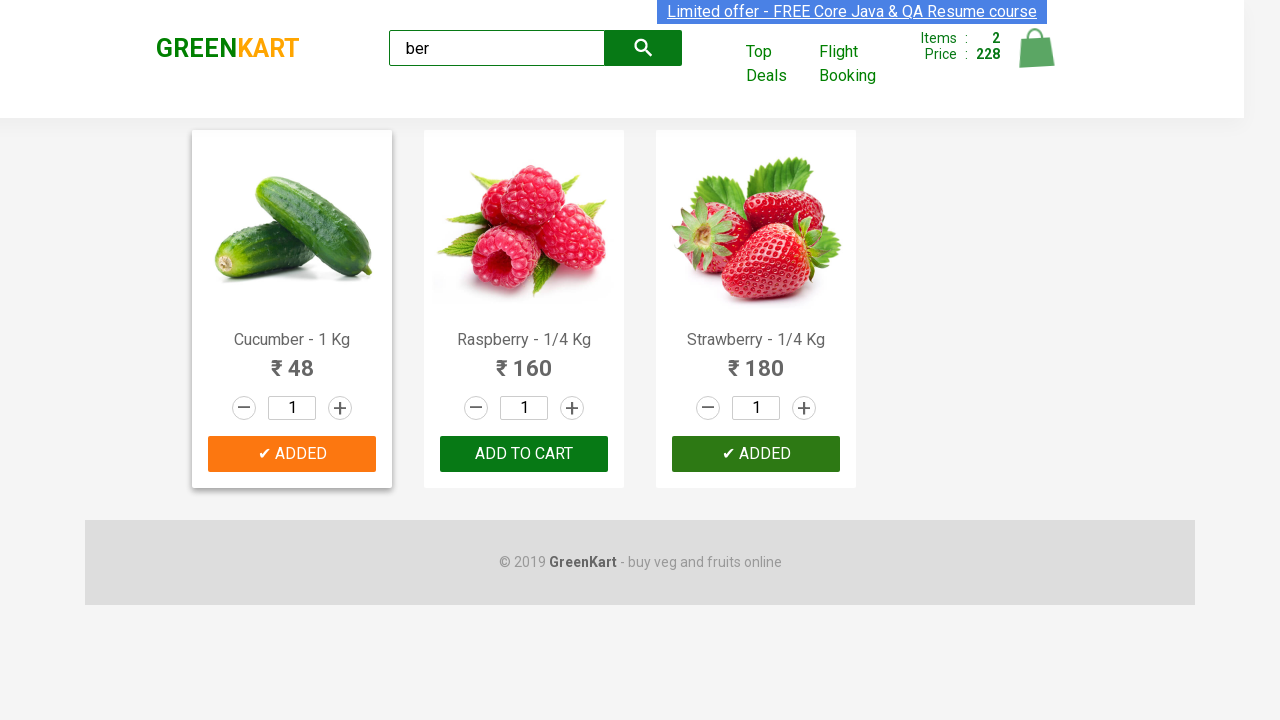

Waited for add to cart action to complete
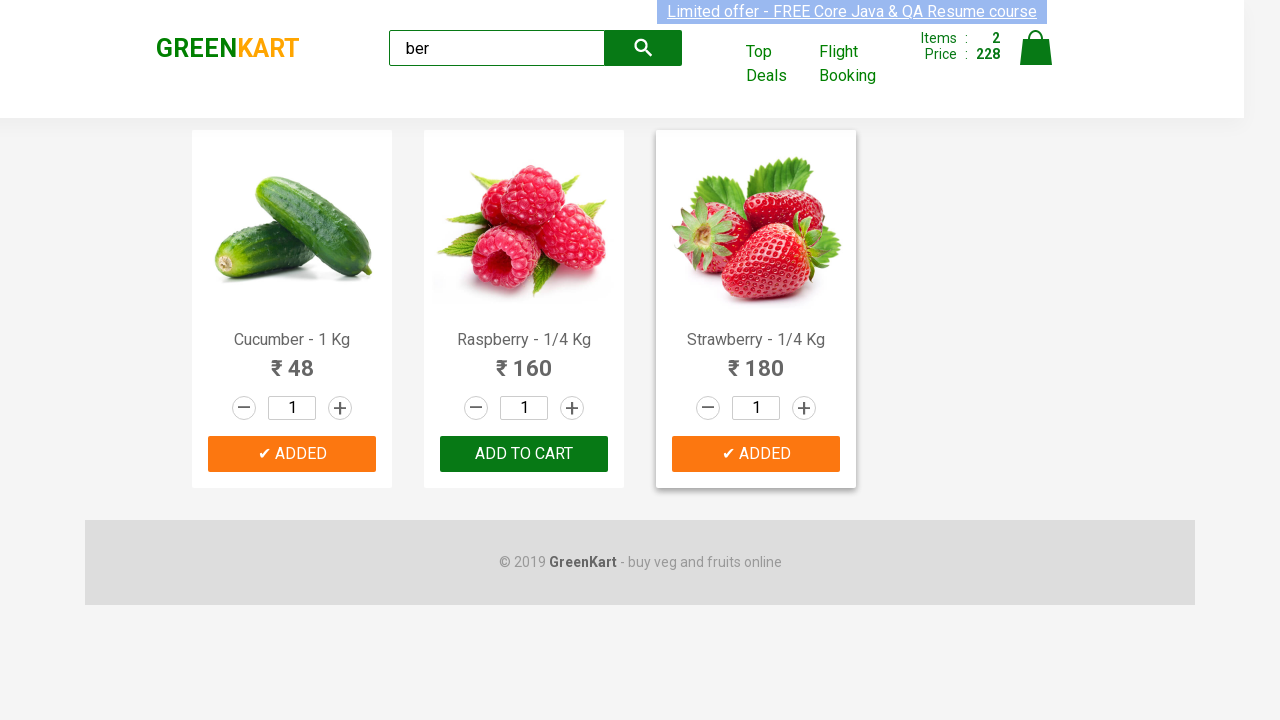

Clicked 'ADD TO CART' button for a product at (756, 454) on xpath=//button[text()='ADD TO CART'] >> nth=2
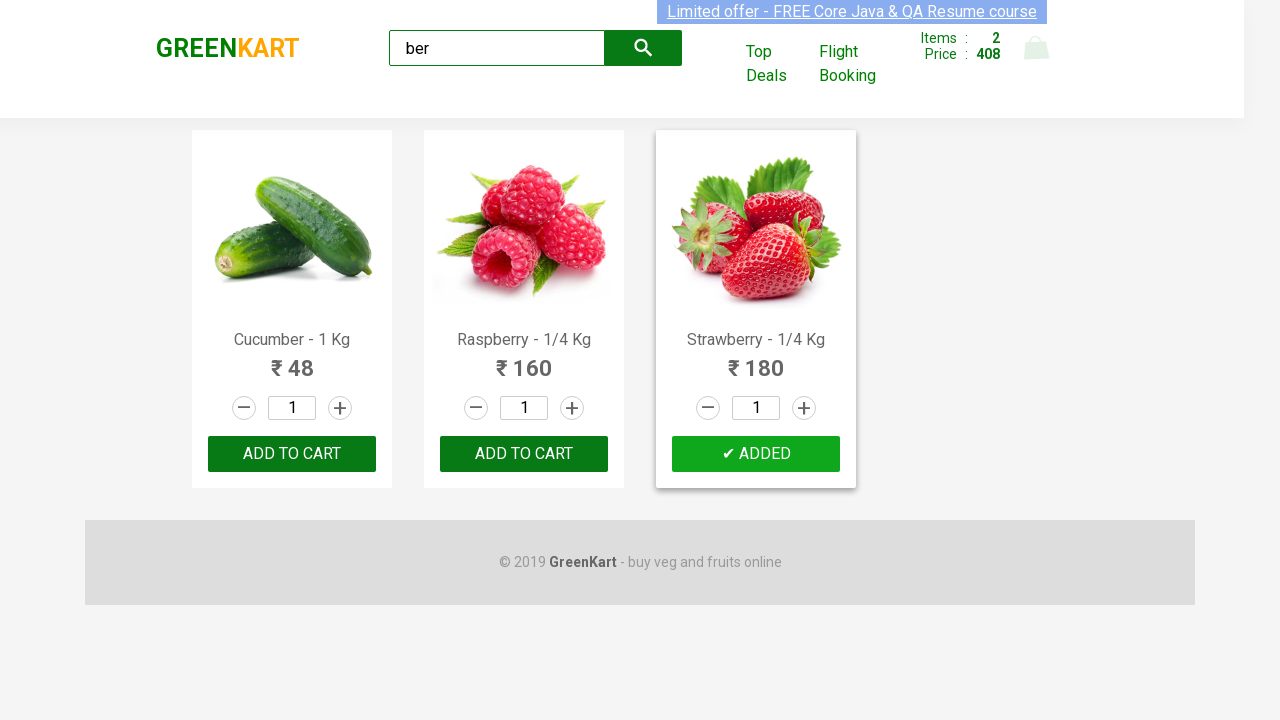

Waited for add to cart action to complete
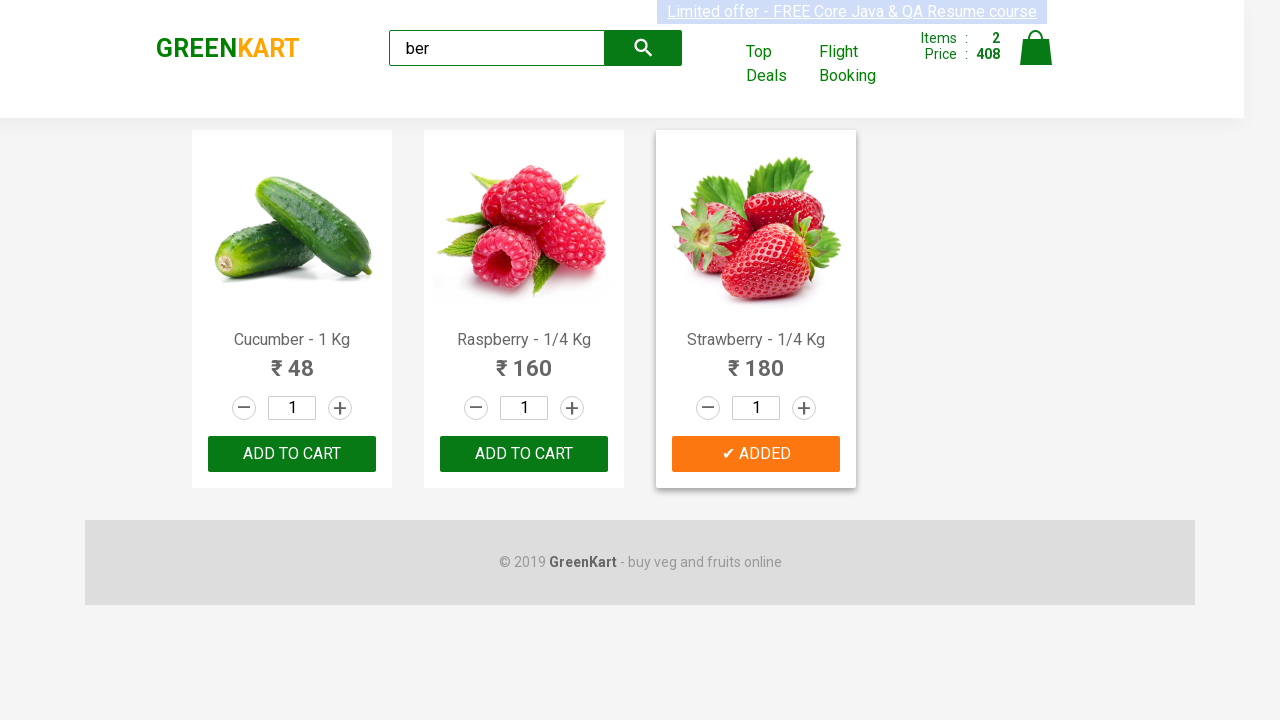

Clicked on cart icon to open shopping cart at (1036, 59) on a.cart-icon
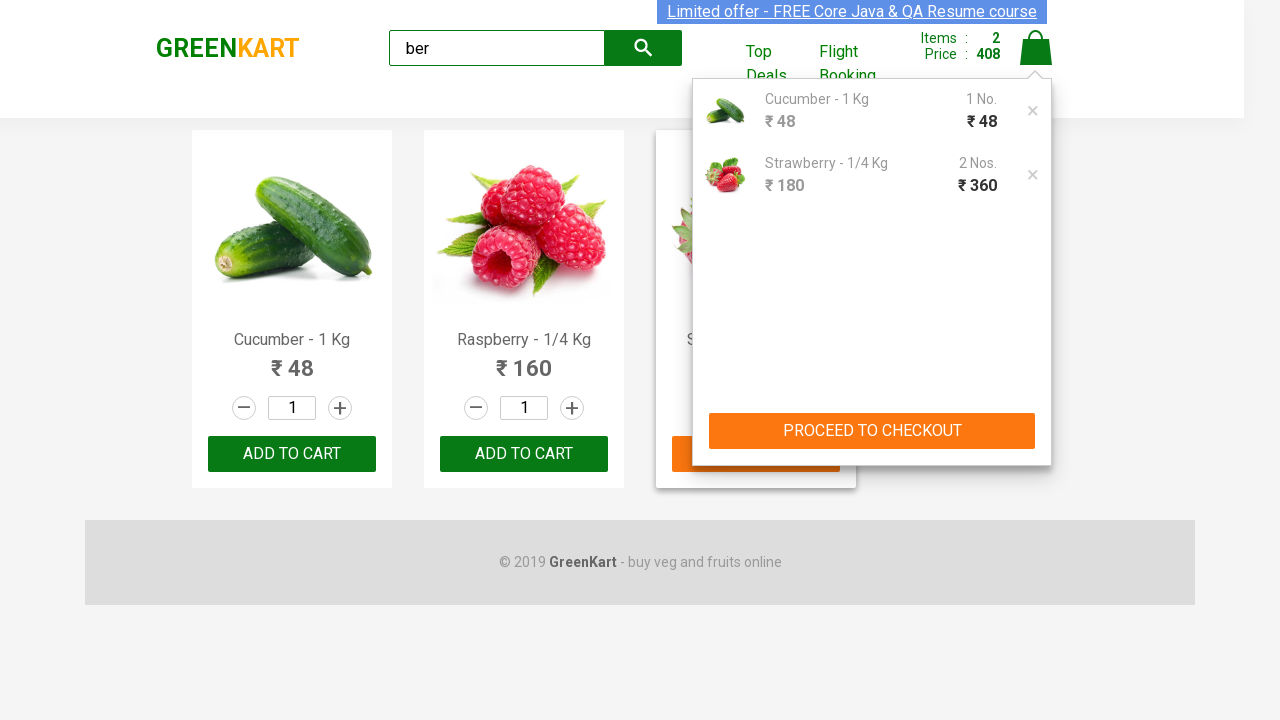

Waited for cart popup to appear
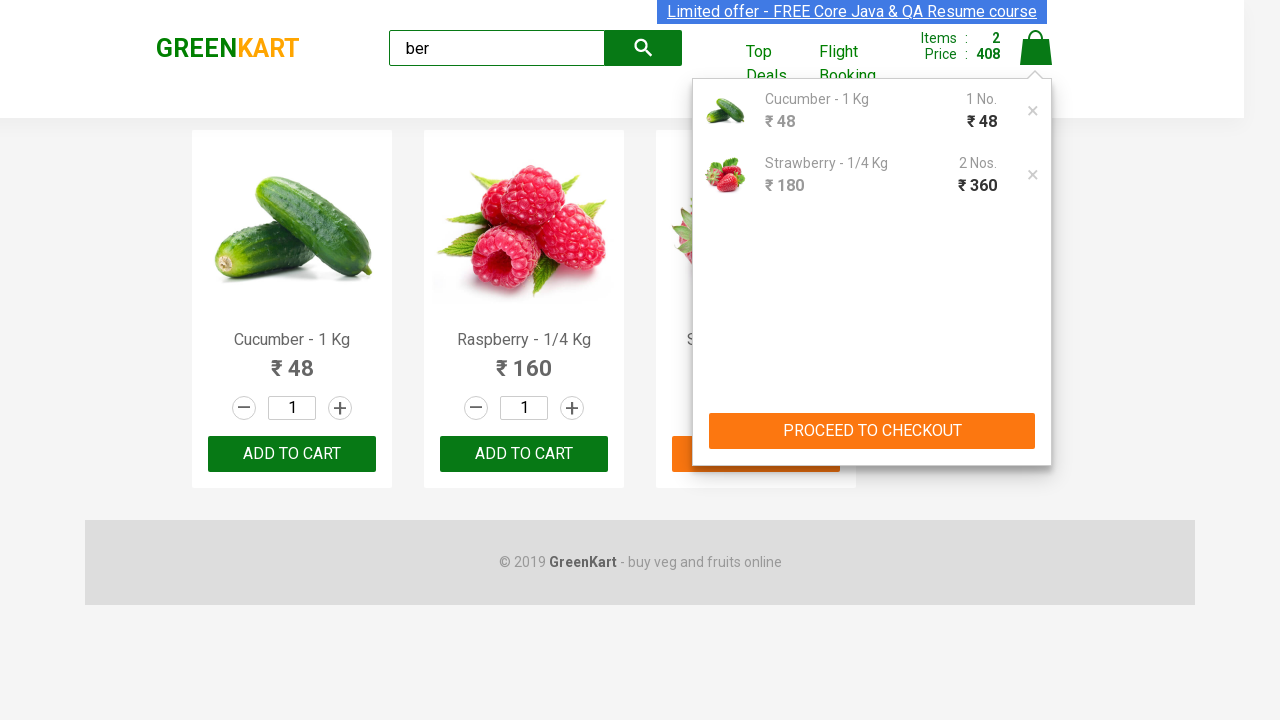

Clicked 'PROCEED TO CHECKOUT' button at (872, 431) on xpath=//button[text()='PROCEED TO CHECKOUT']
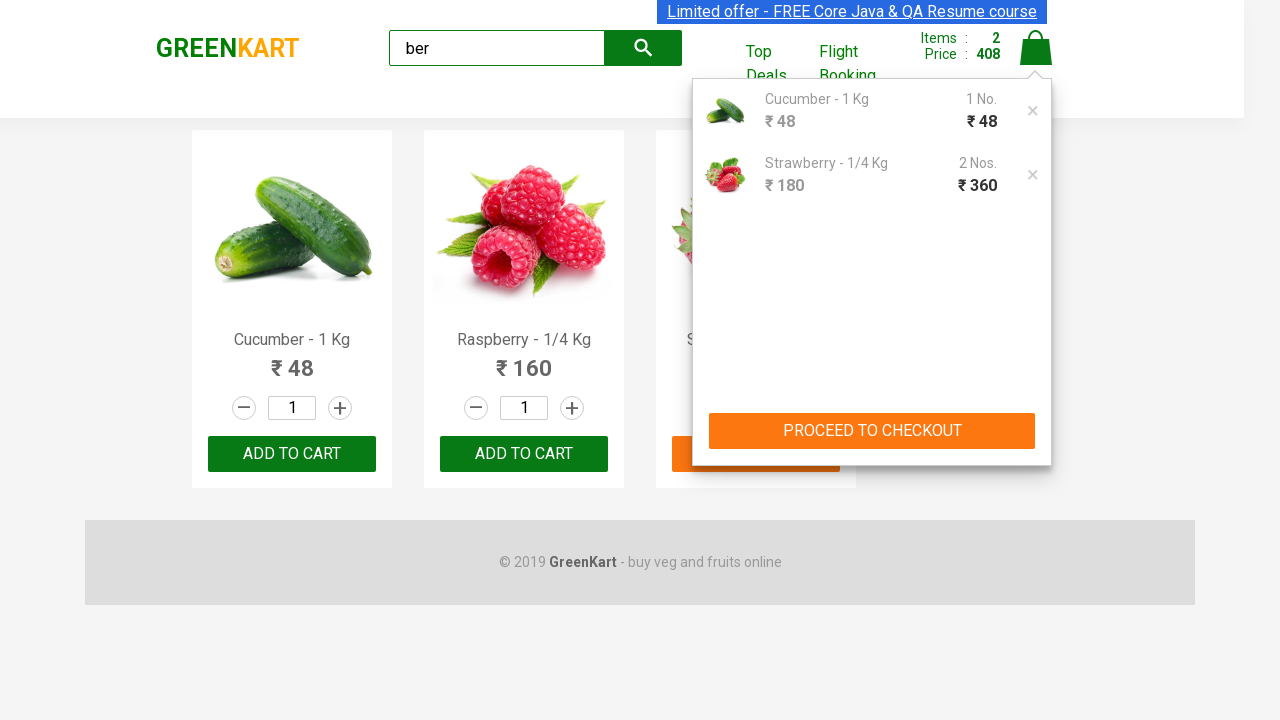

Checkout page loaded and total amount element is visible
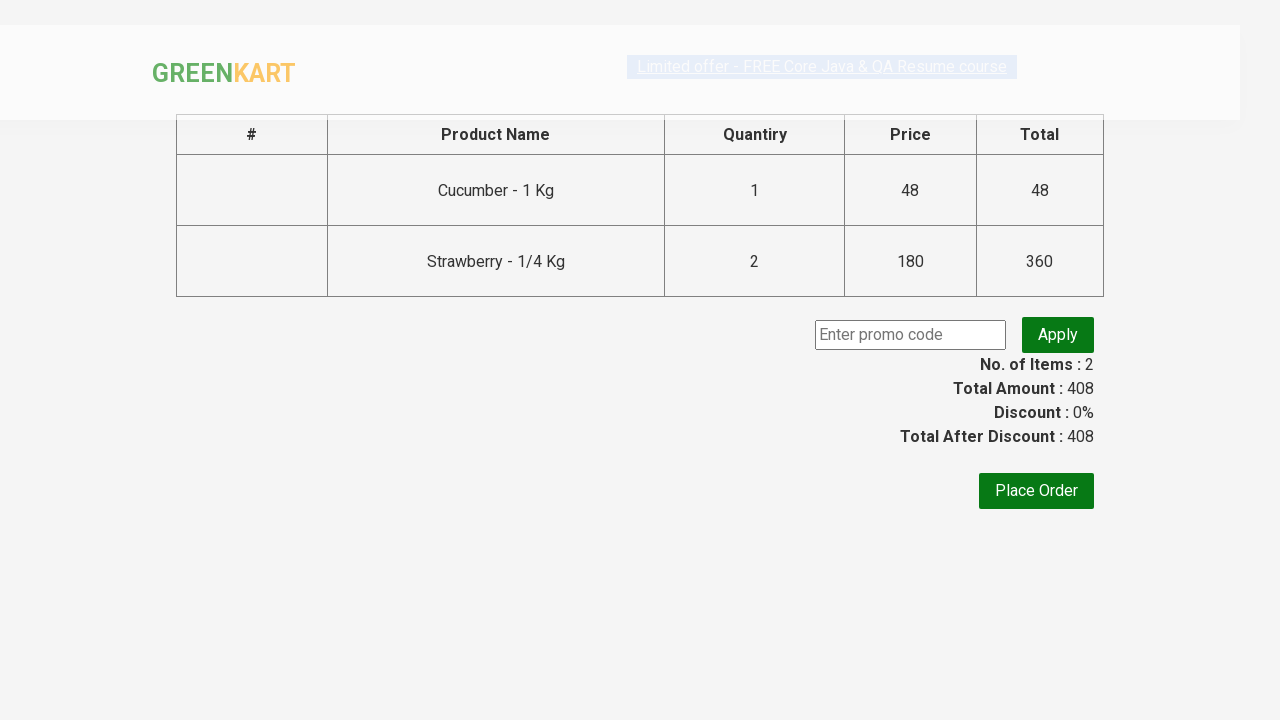

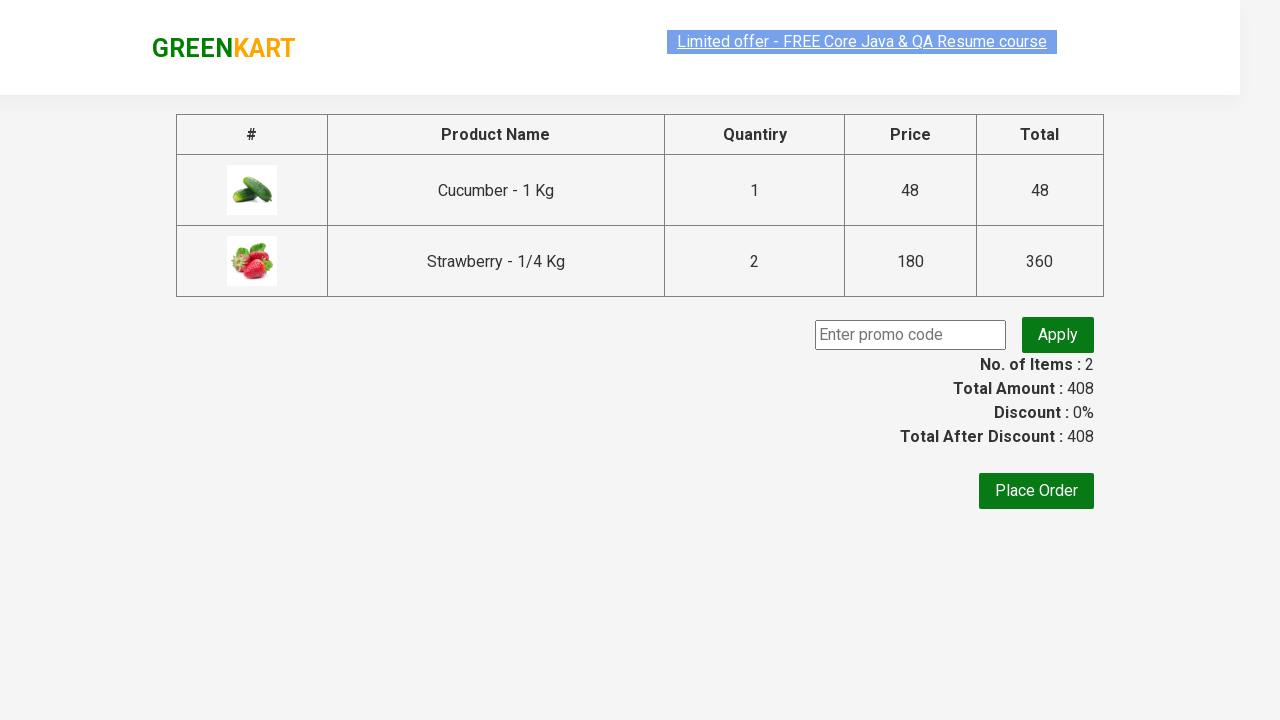